Tests a JavaScript prompt dialog by clicking a button, entering text, and accepting the prompt

Starting URL: https://automationfc.github.io/basic-form/index.html

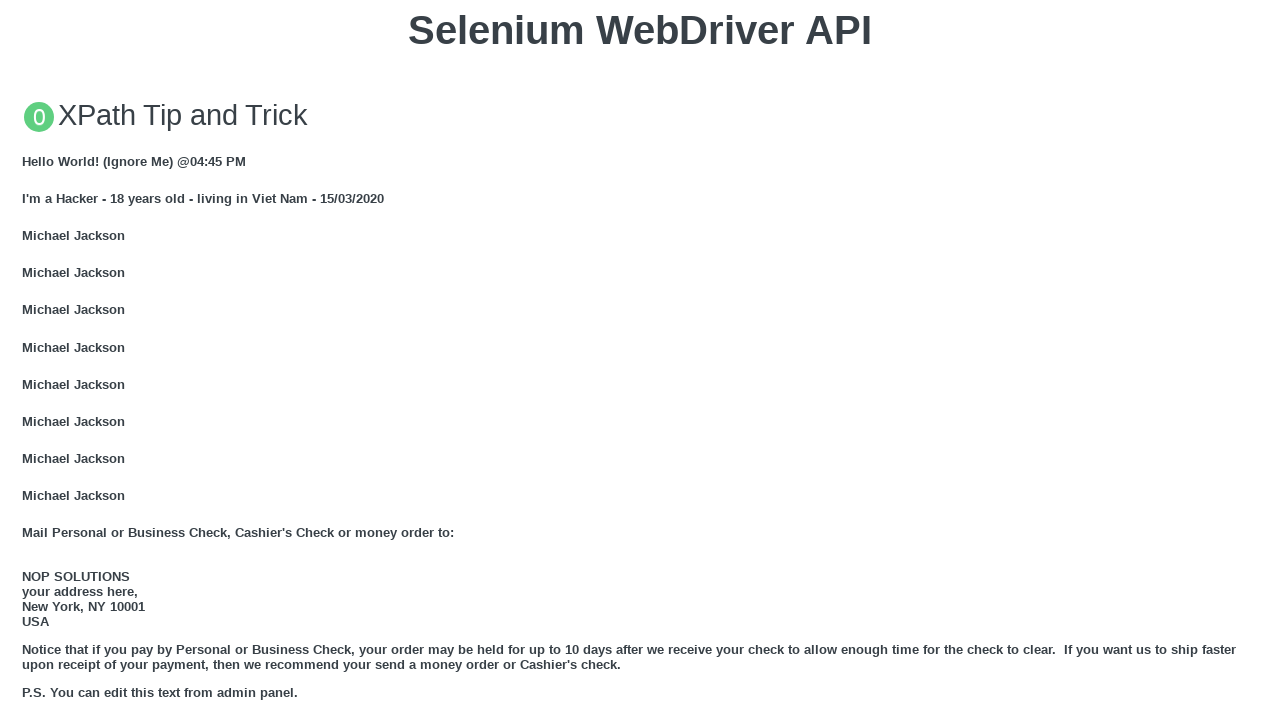

Set up dialog handler to accept prompt with text 'nguyenthihanh'
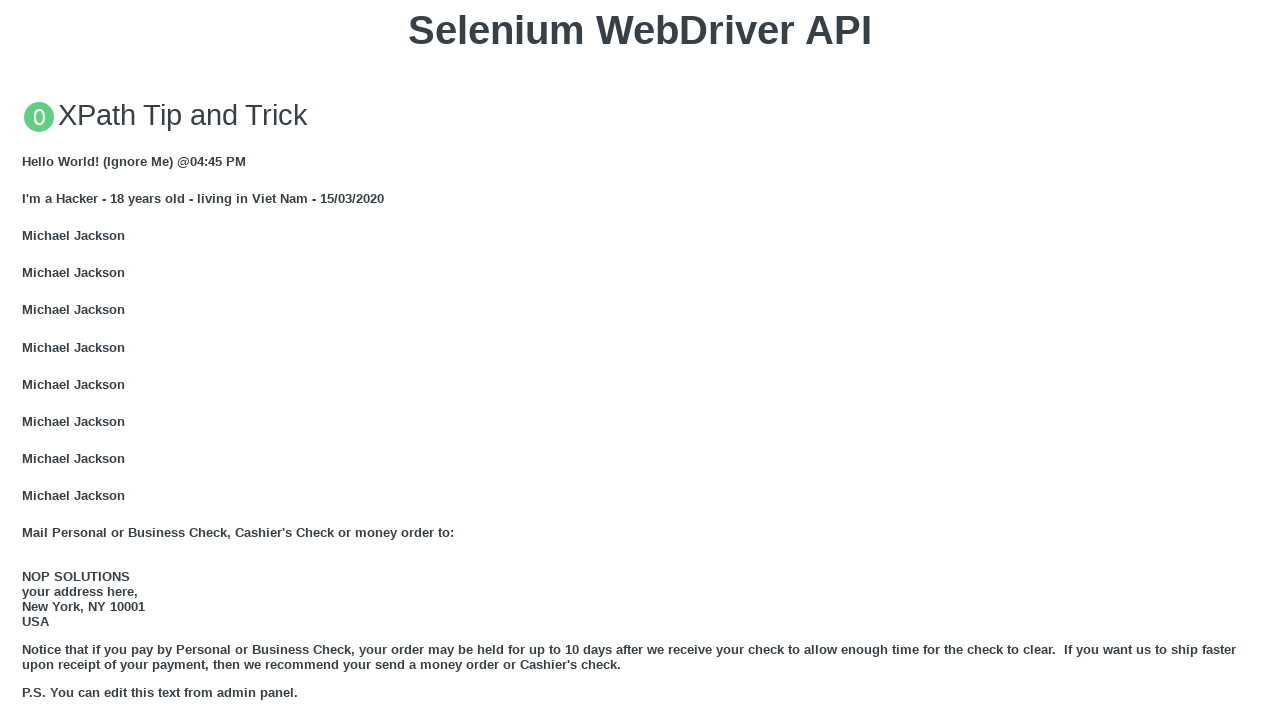

Clicked button to trigger JavaScript prompt dialog at (640, 360) on xpath=//button[text()='Click for JS Prompt']
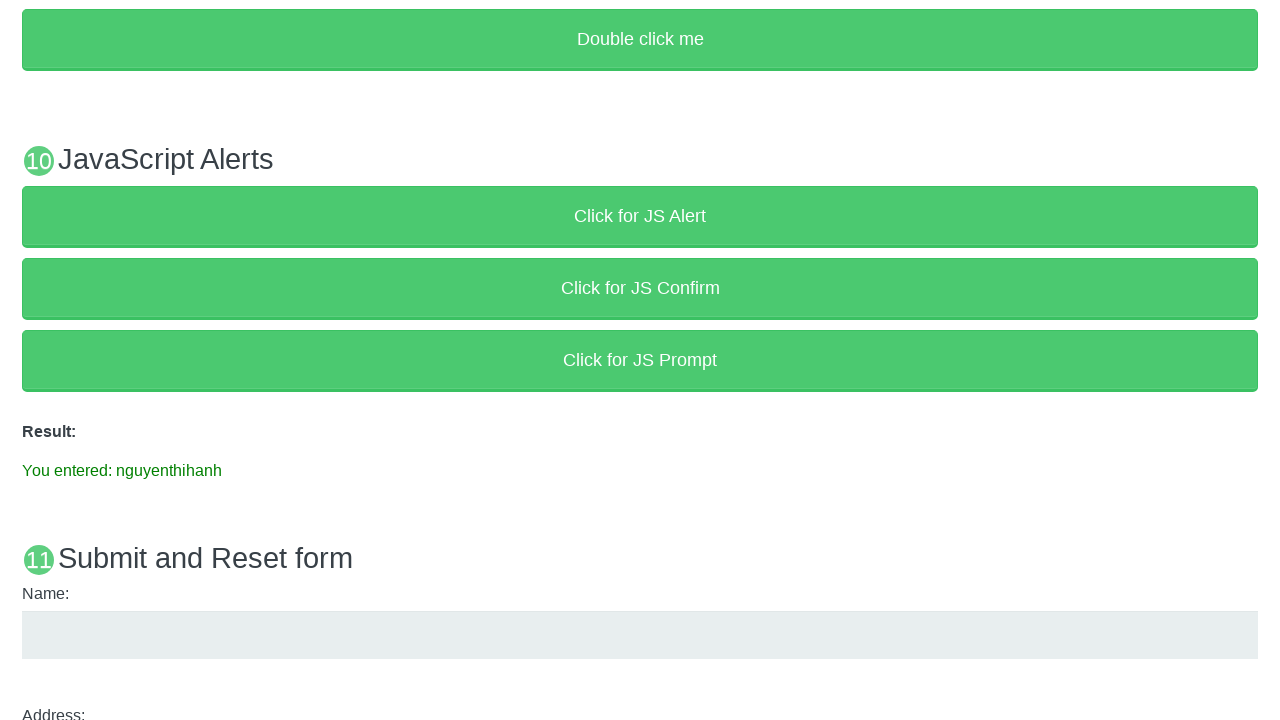

Retrieved result text from page after accepting prompt
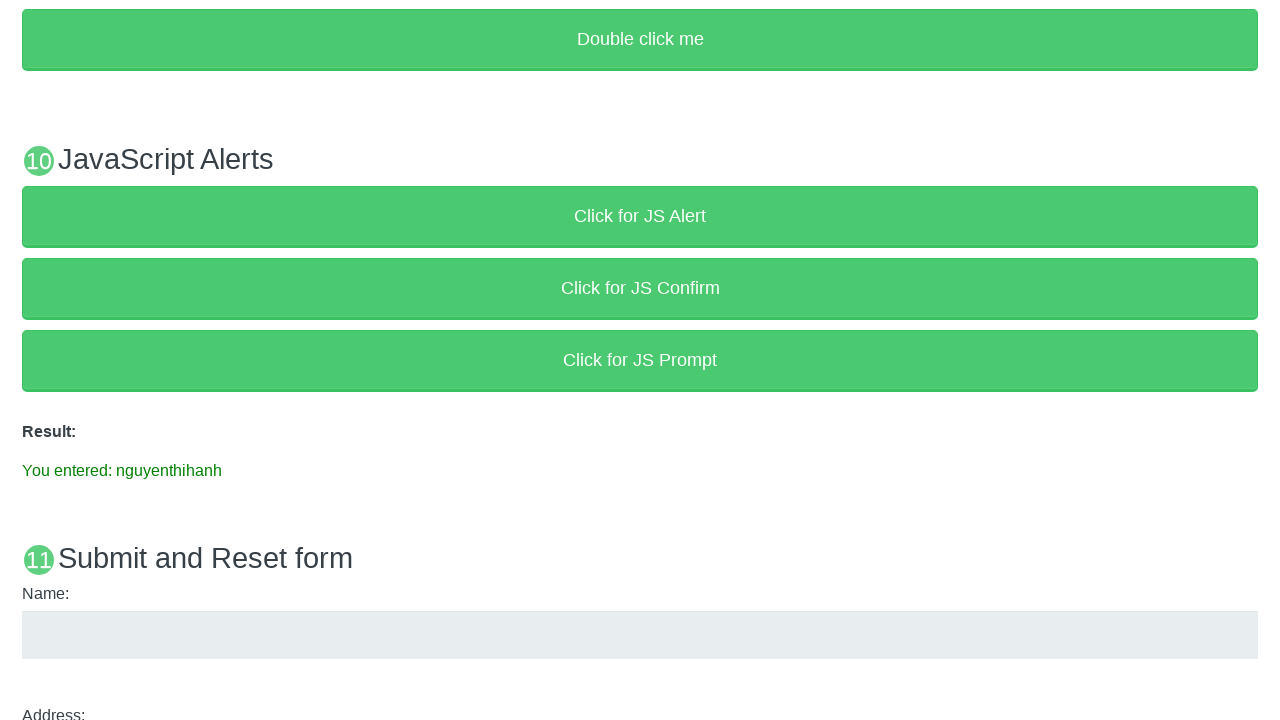

Verified result text matches expected value 'You entered: nguyenthihanh'
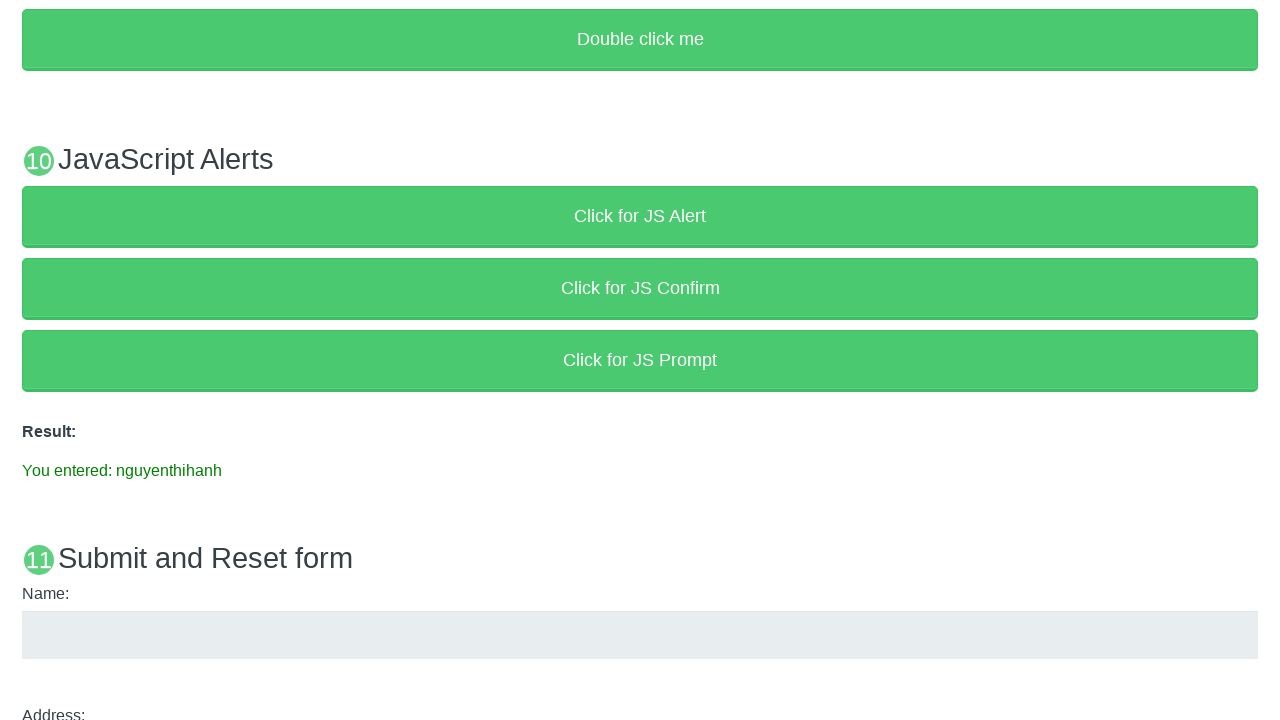

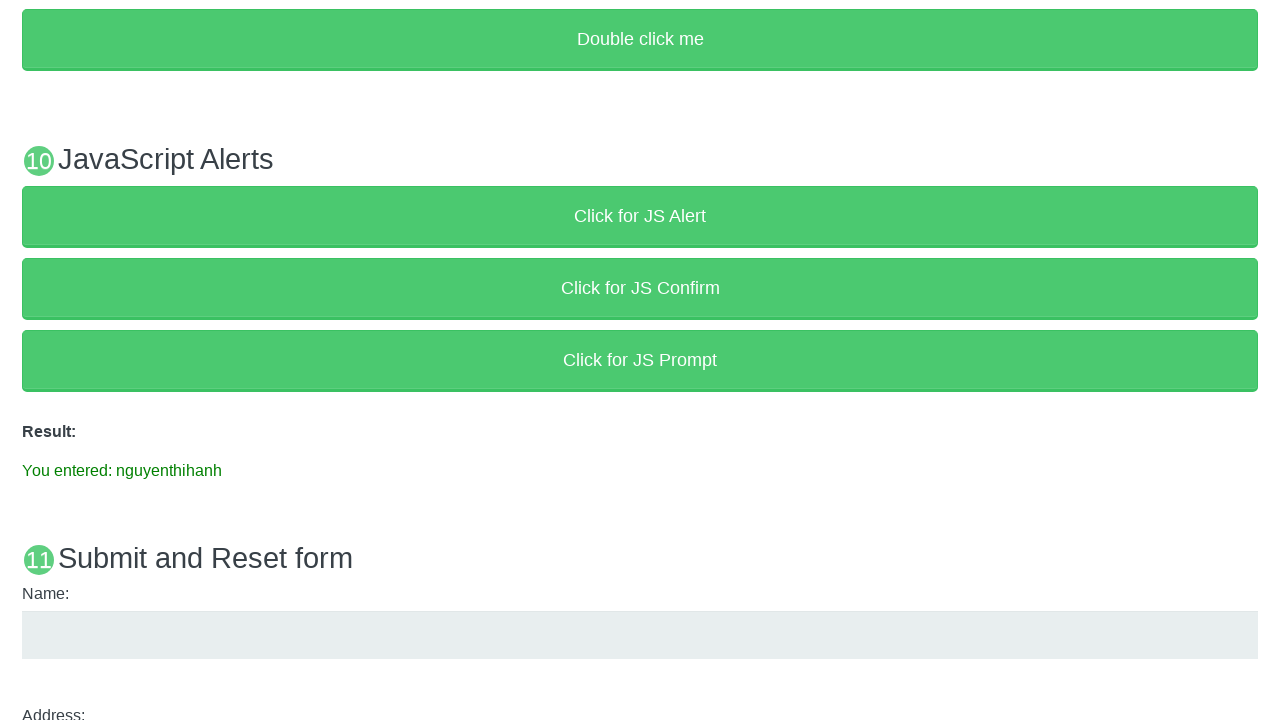